Scrolls to a specific element on the registration page using JavaScript

Starting URL: https://demo.automationtesting.in/Register.html

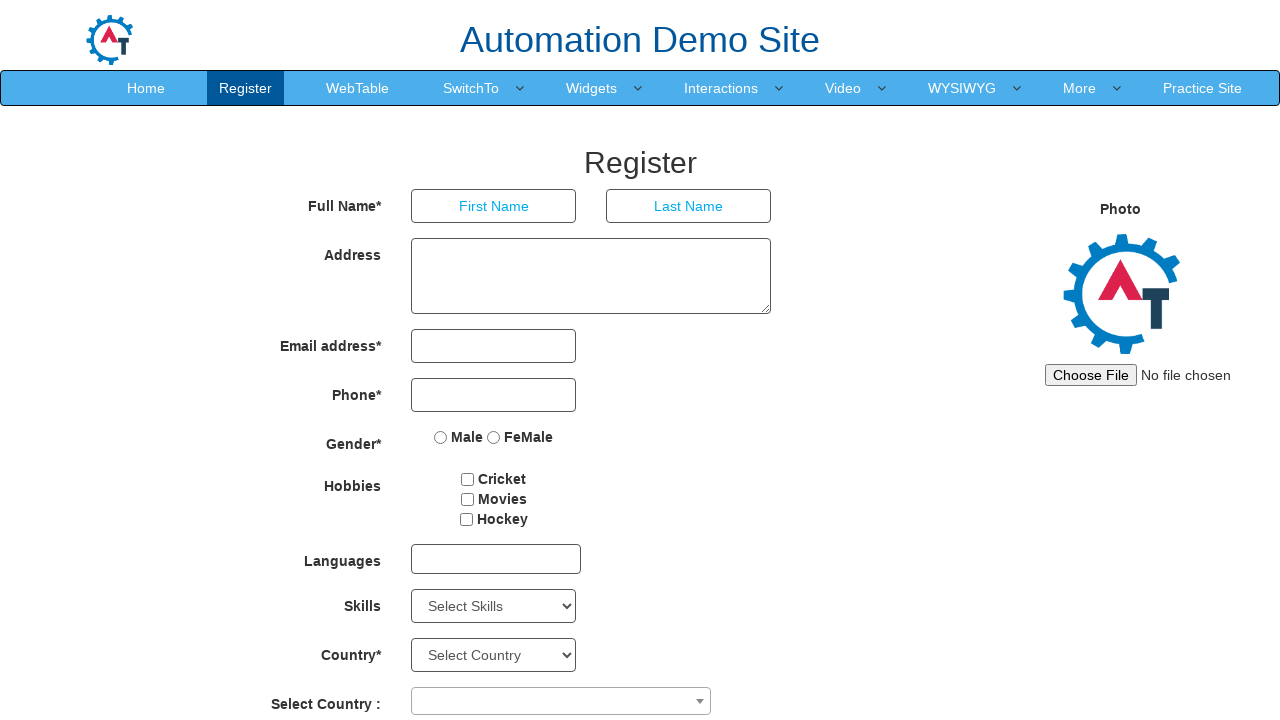

Located the submit button element with ID 'Button1'
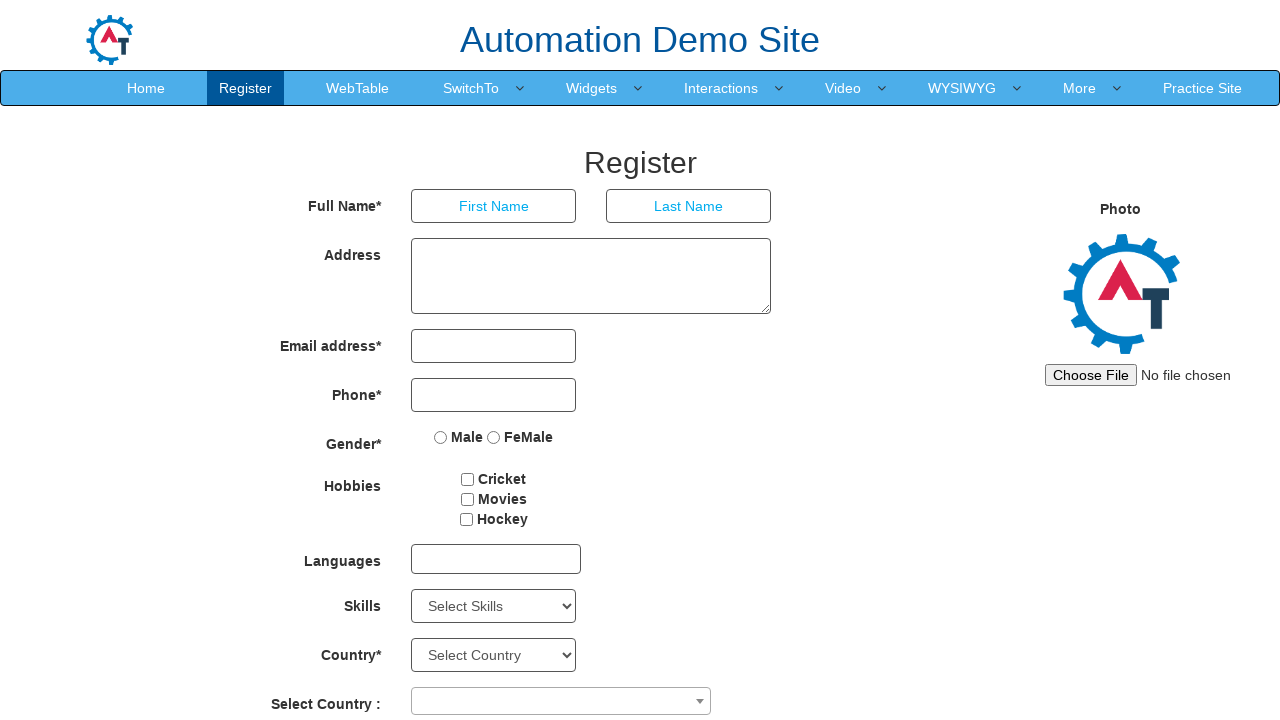

Scrolled to the submit button using JavaScript
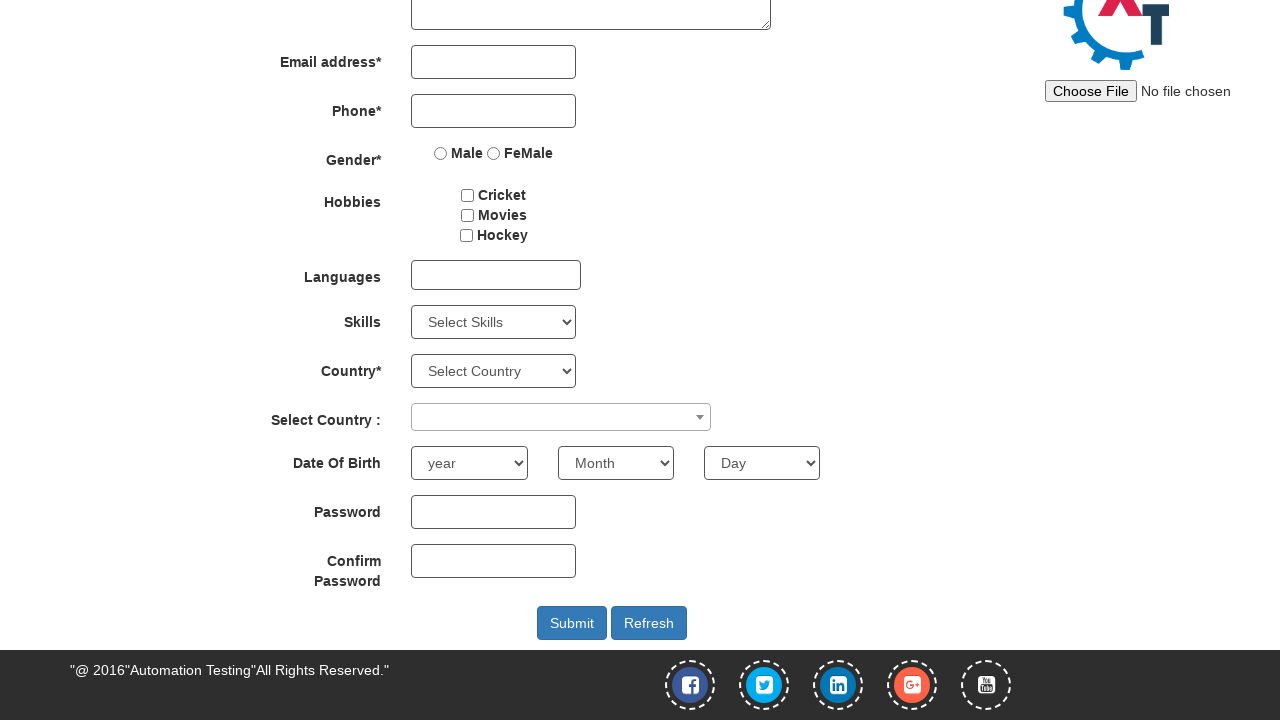

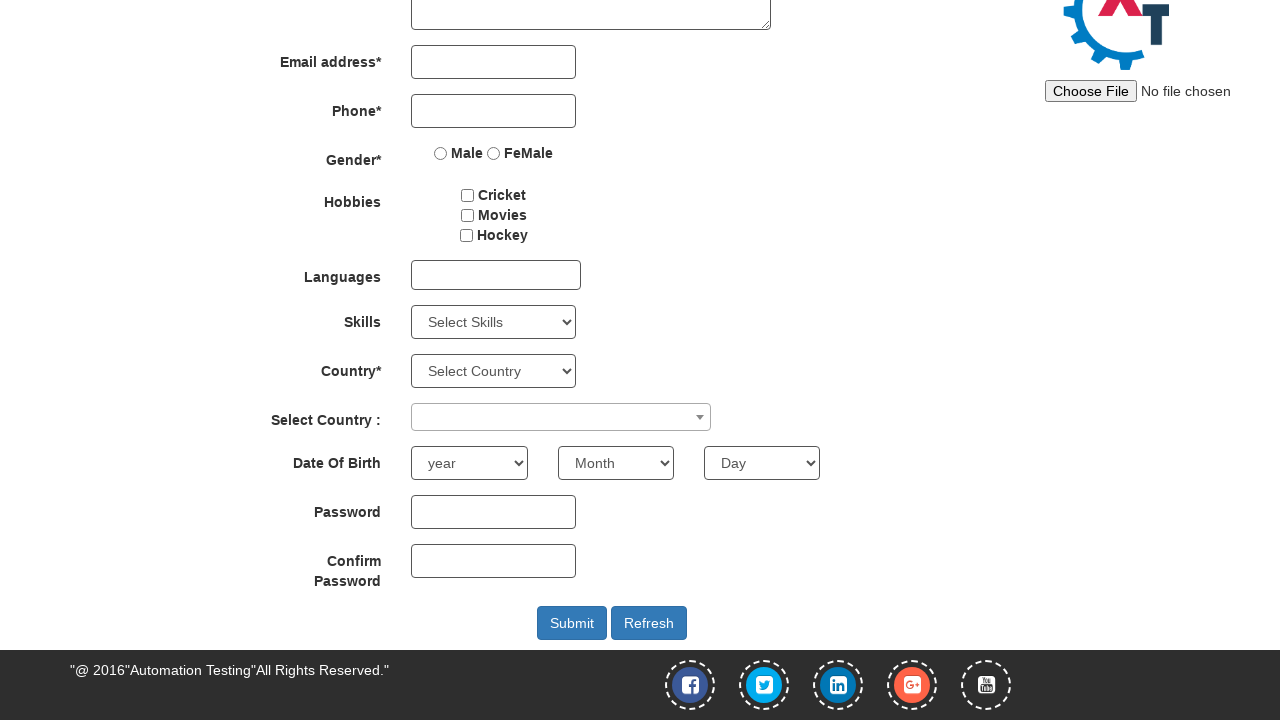